Navigates to introduction page and clicks the Register link to navigate to the registration page.

Starting URL: https://dsportalapp.herokuapp.com/

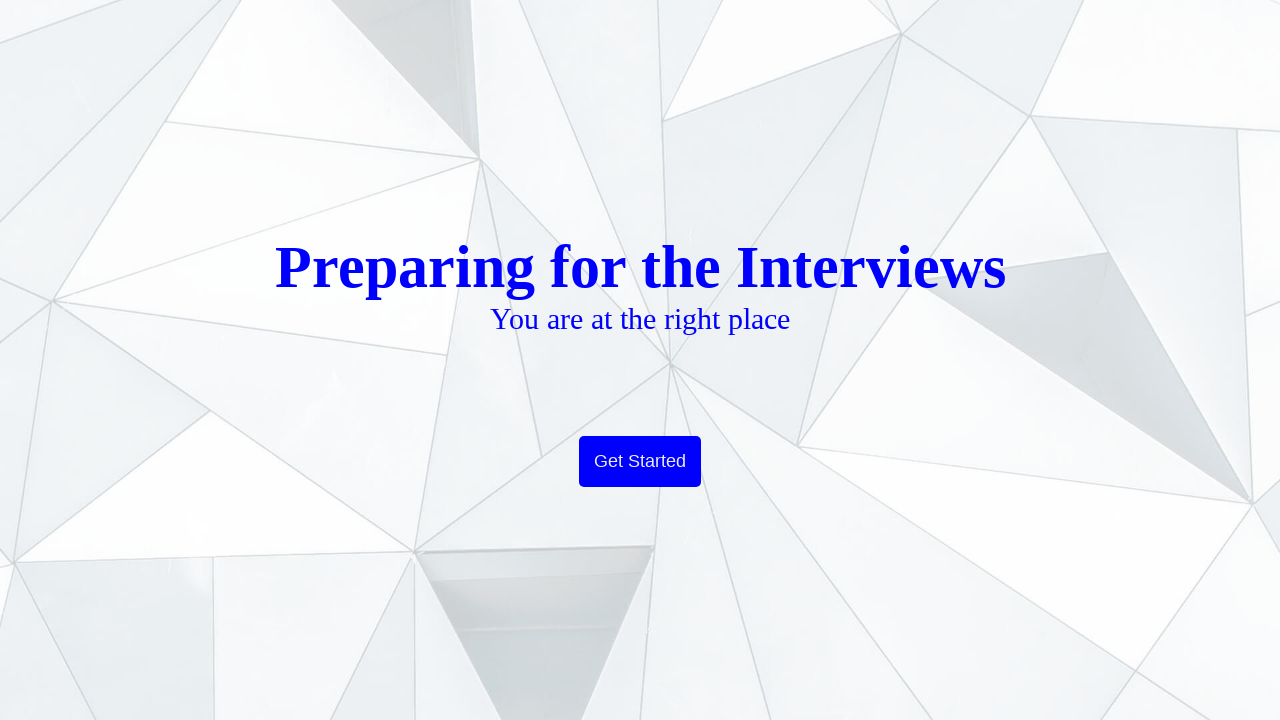

Clicked Get Started button on home page at (640, 462) on button:has-text('Get Started'), a:has-text('Get Started')
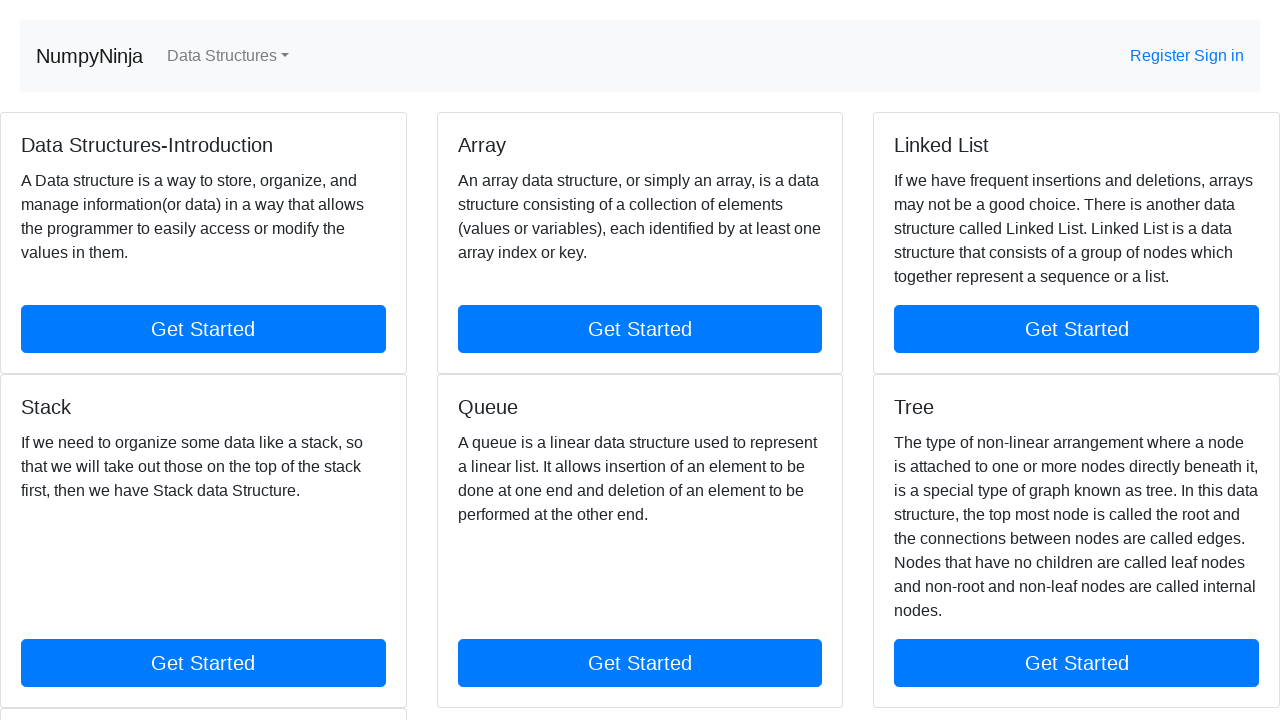

Clicked Register link to navigate to registration page at (1162, 56) on a:has-text('Register')
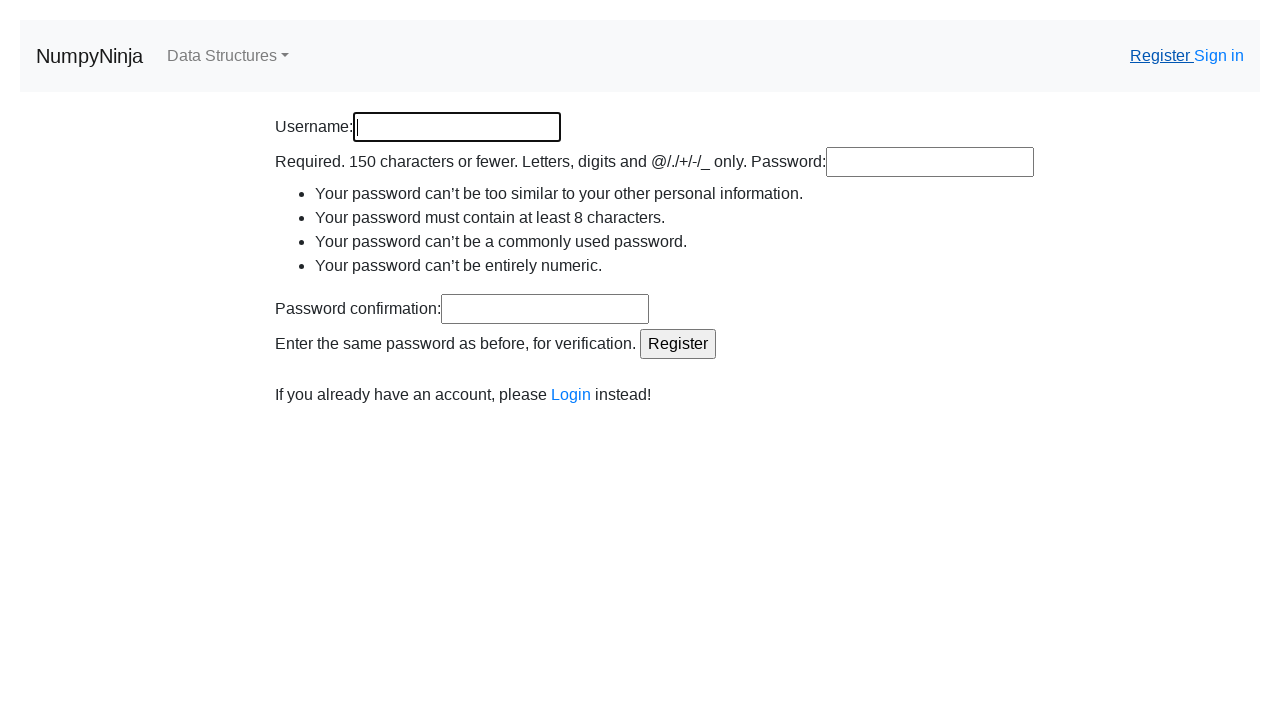

Verified navigation to registration page
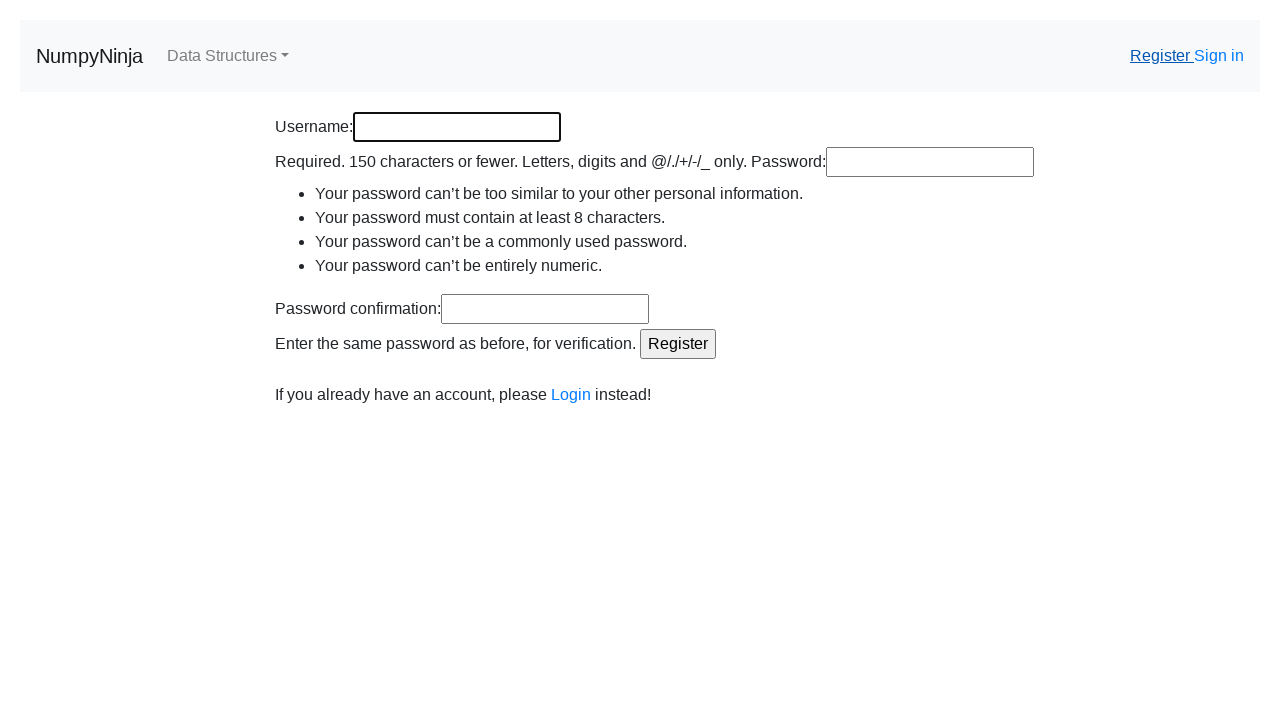

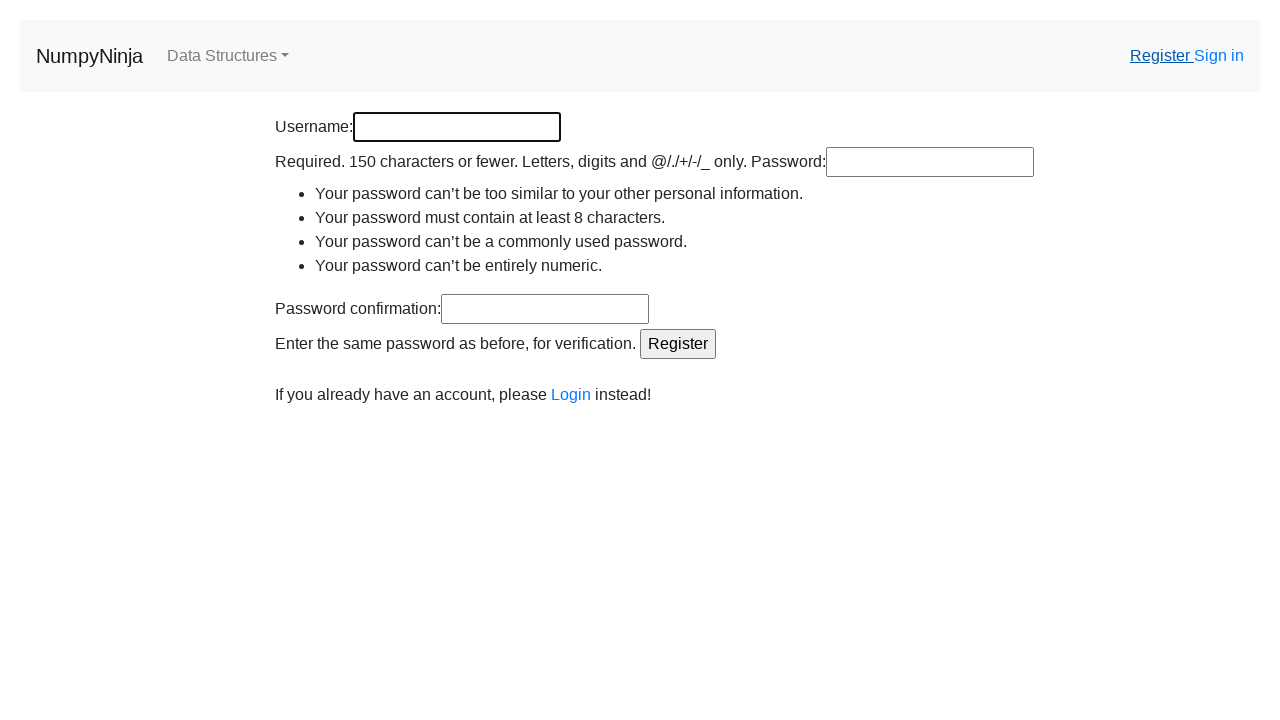